Tests opening a new browser window by clicking a button and verifying window handles are created

Starting URL: https://skpatro.github.io/demo/links/

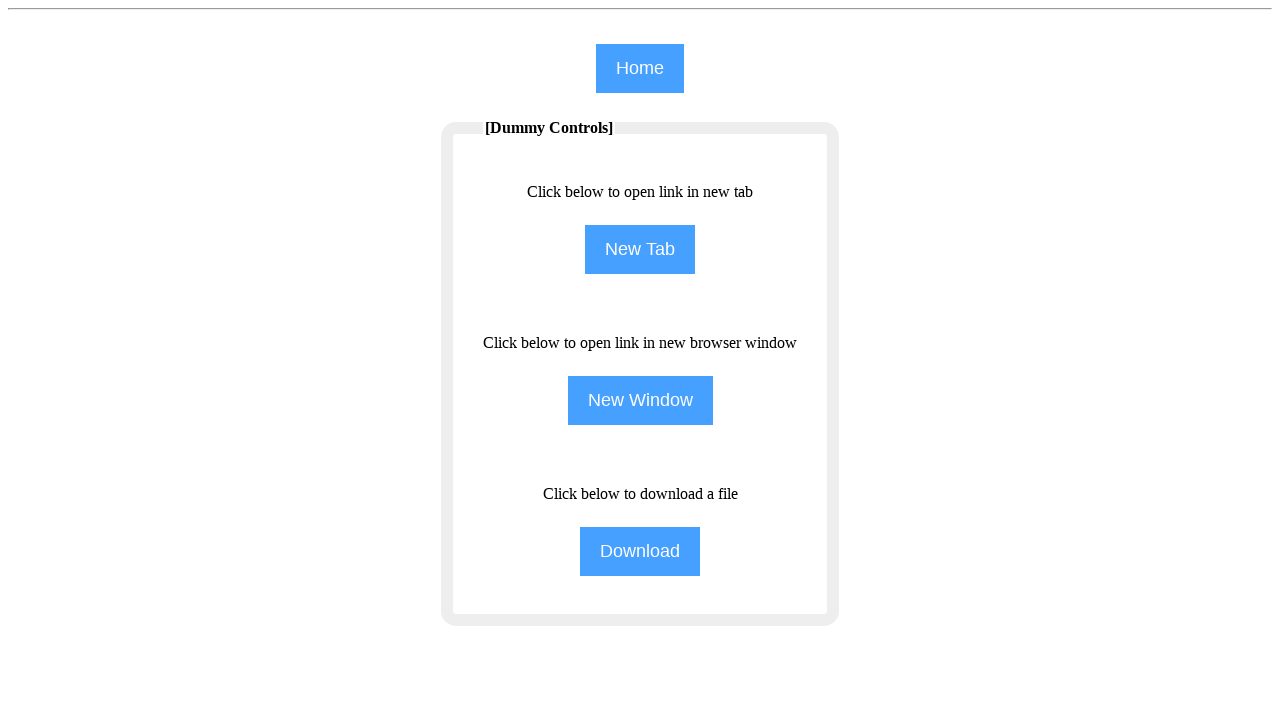

Clicked NewWindow button to open child browser popup at (640, 400) on input[name='NewWindow']
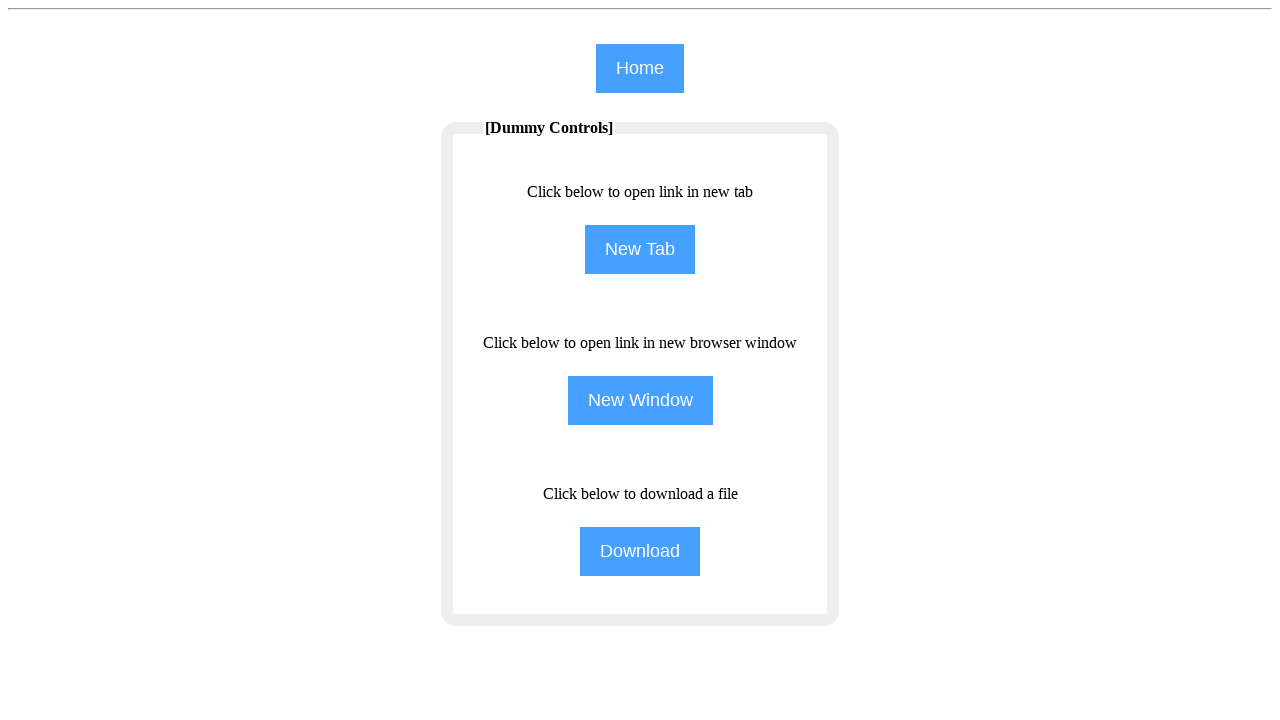

New browser window/page object captured
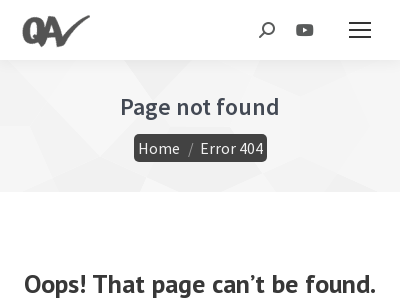

New page loaded completely
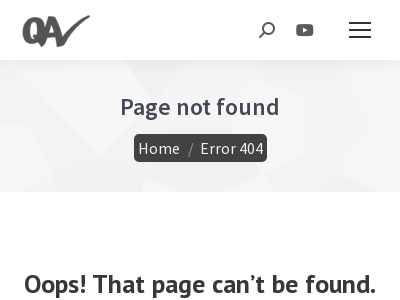

Main page URL retrieved: https://skpatro.github.io/demo/links/
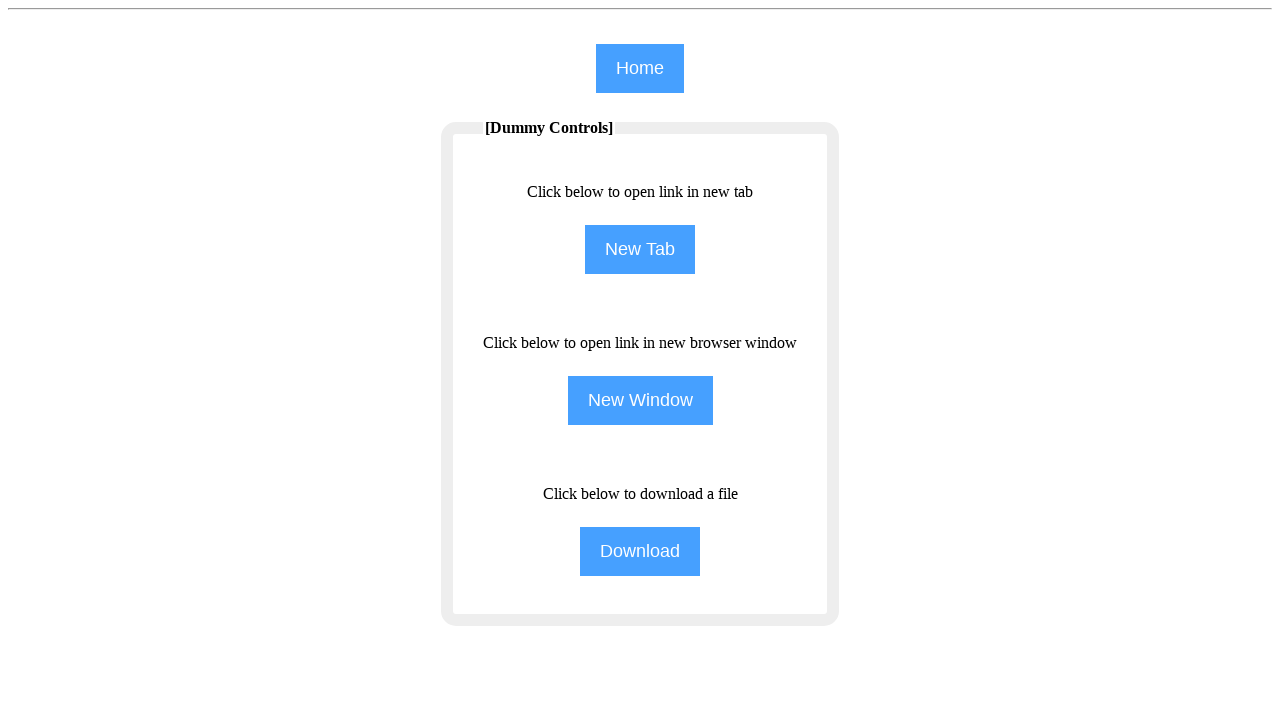

New page URL retrieved: https://qavalidation.com/about-me/
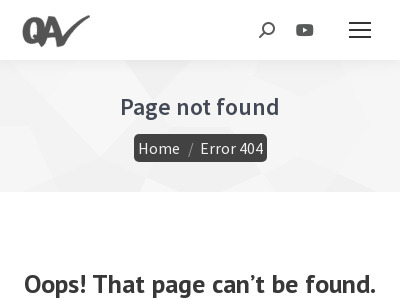

Closed the child browser popup
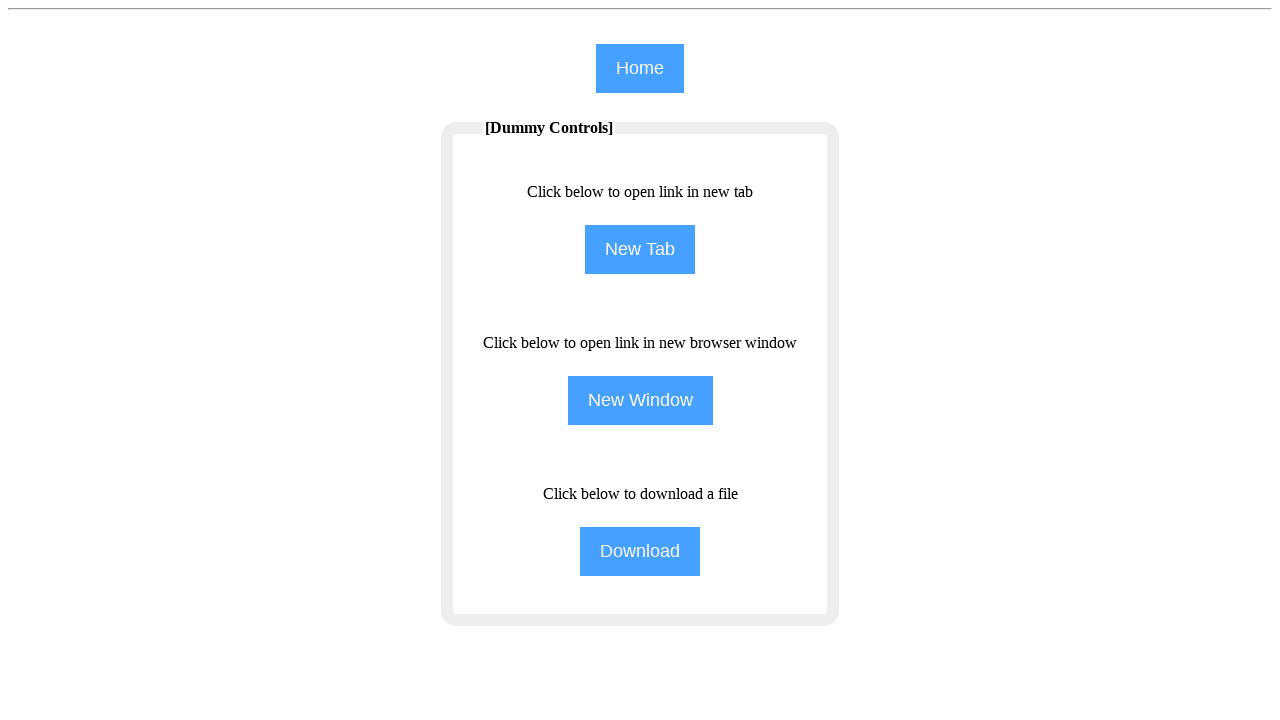

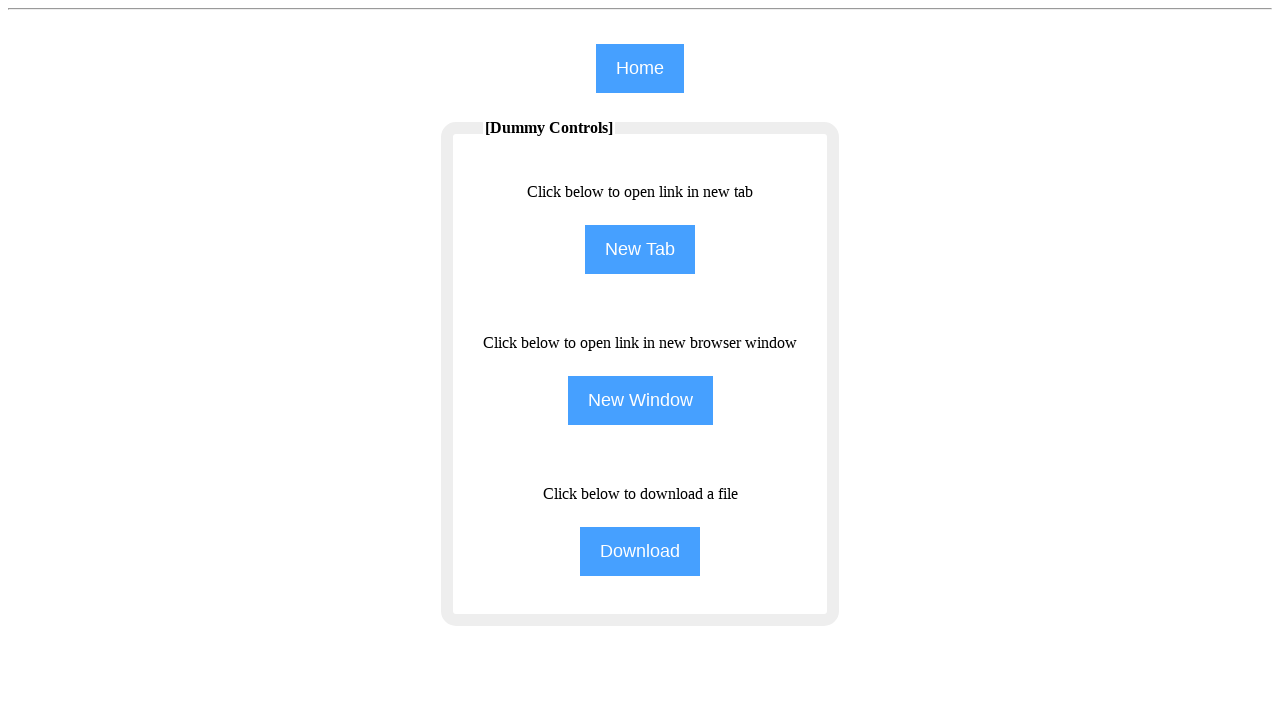